Solves a mathematical captcha by reading a value, calculating a result using logarithm, filling the answer, selecting checkboxes and radio buttons, then submitting the form

Starting URL: http://suninjuly.github.io/math.html

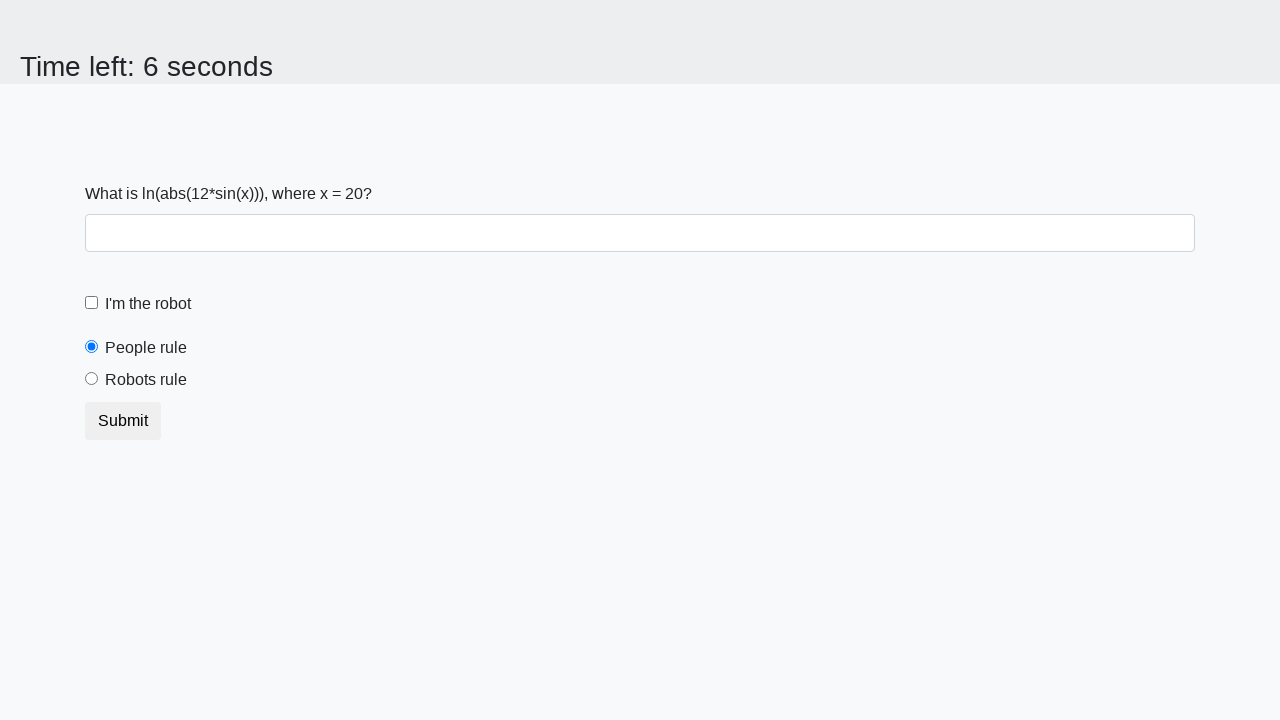

Read mathematical value from input_value element
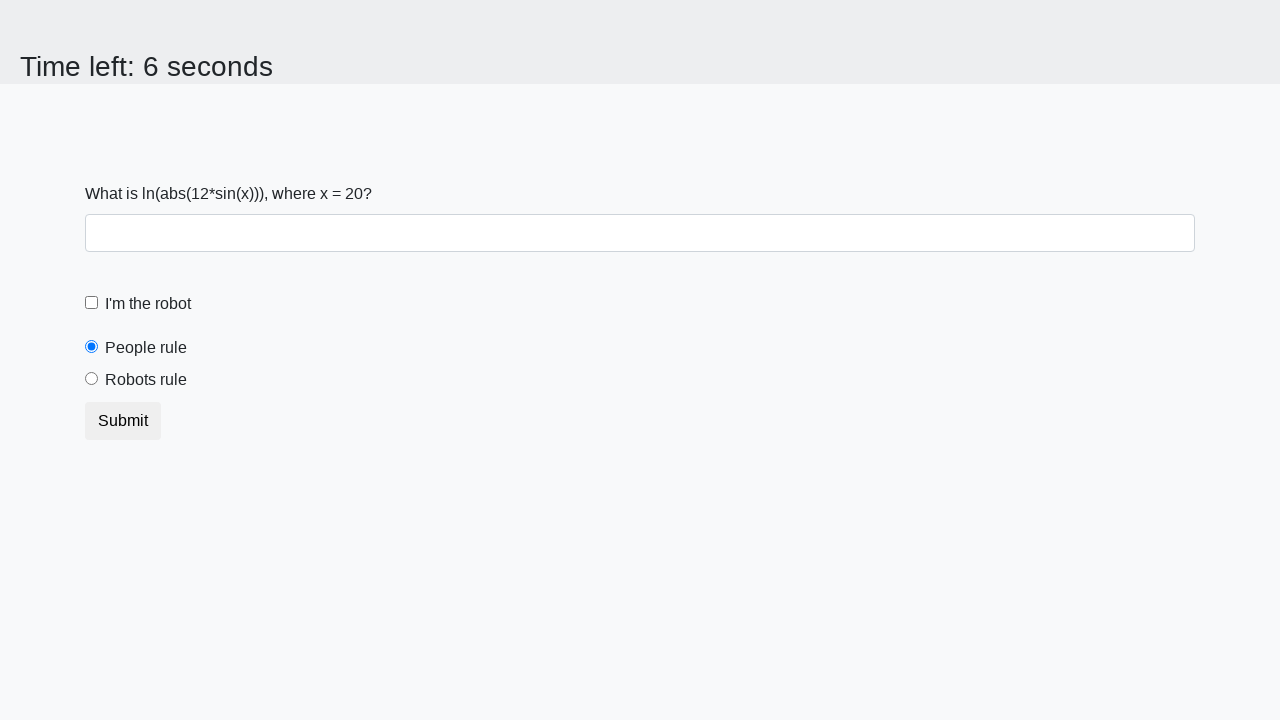

Calculated logarithmic result using formula: log(abs(12*sin(x)))
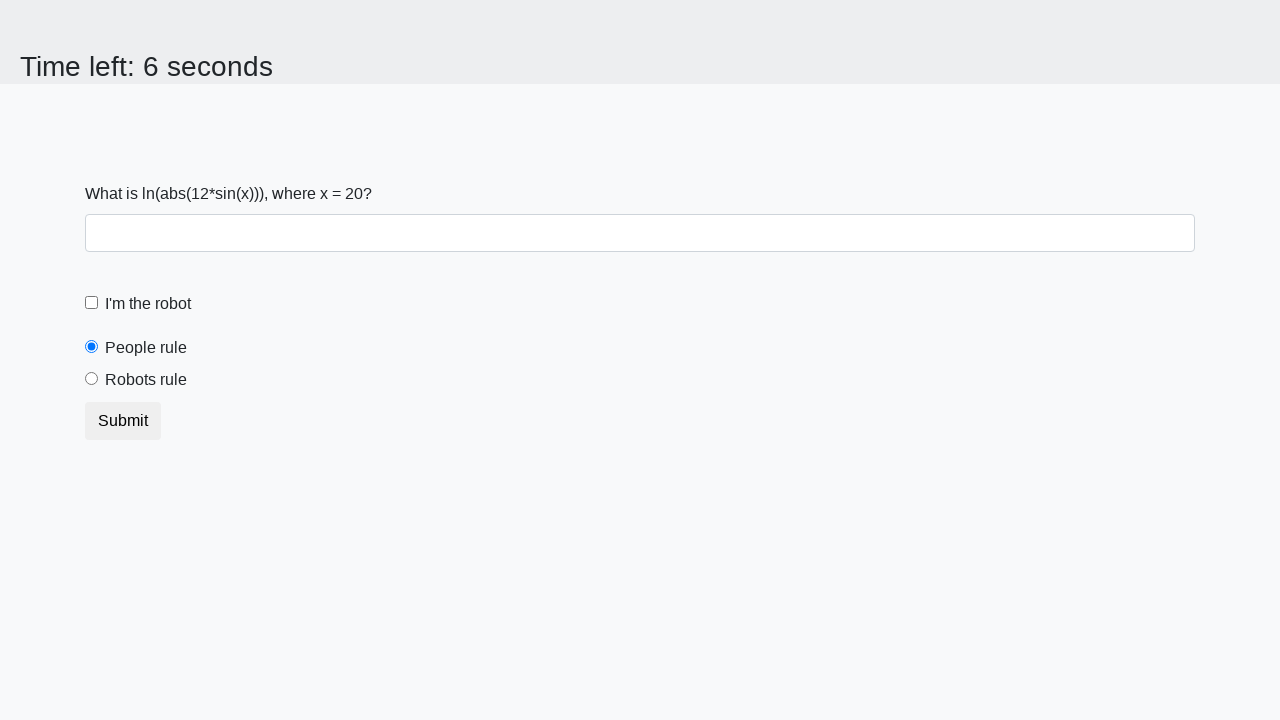

Filled answer field with calculated value on #answer
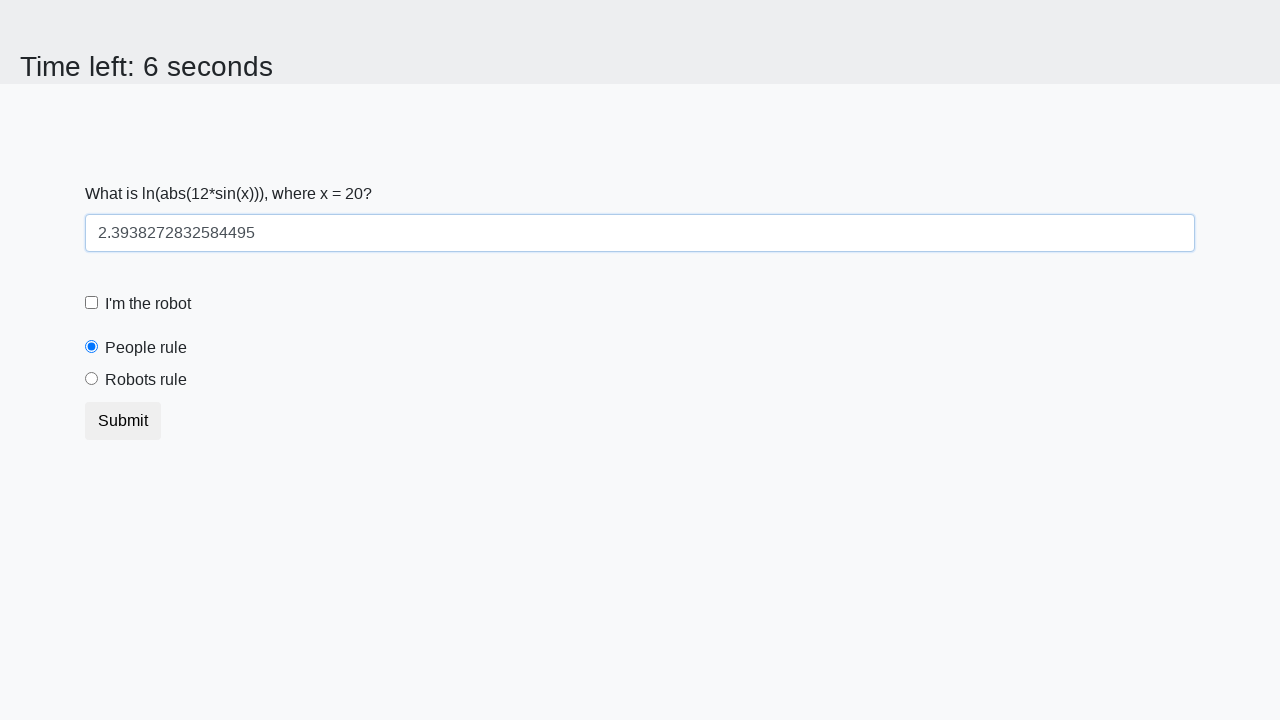

Checked the robot checkbox at (92, 303) on #robotCheckbox
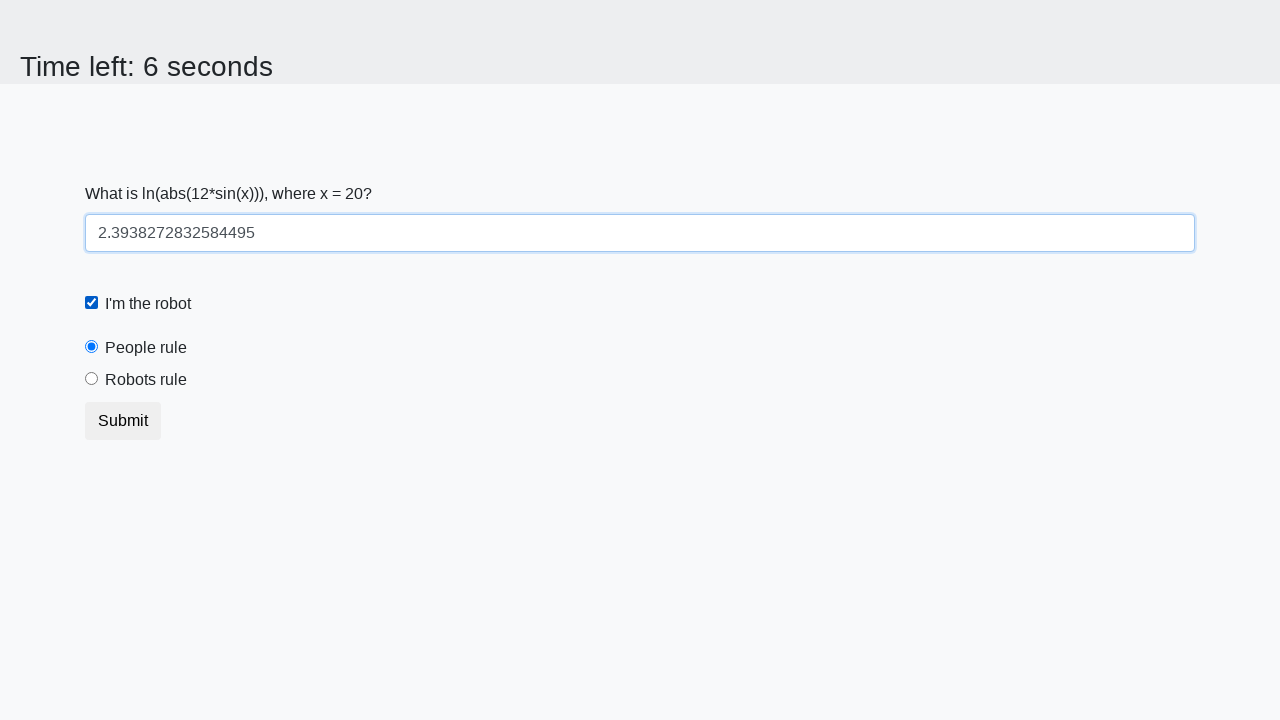

Selected the robots rule radio button at (92, 379) on #robotsRule
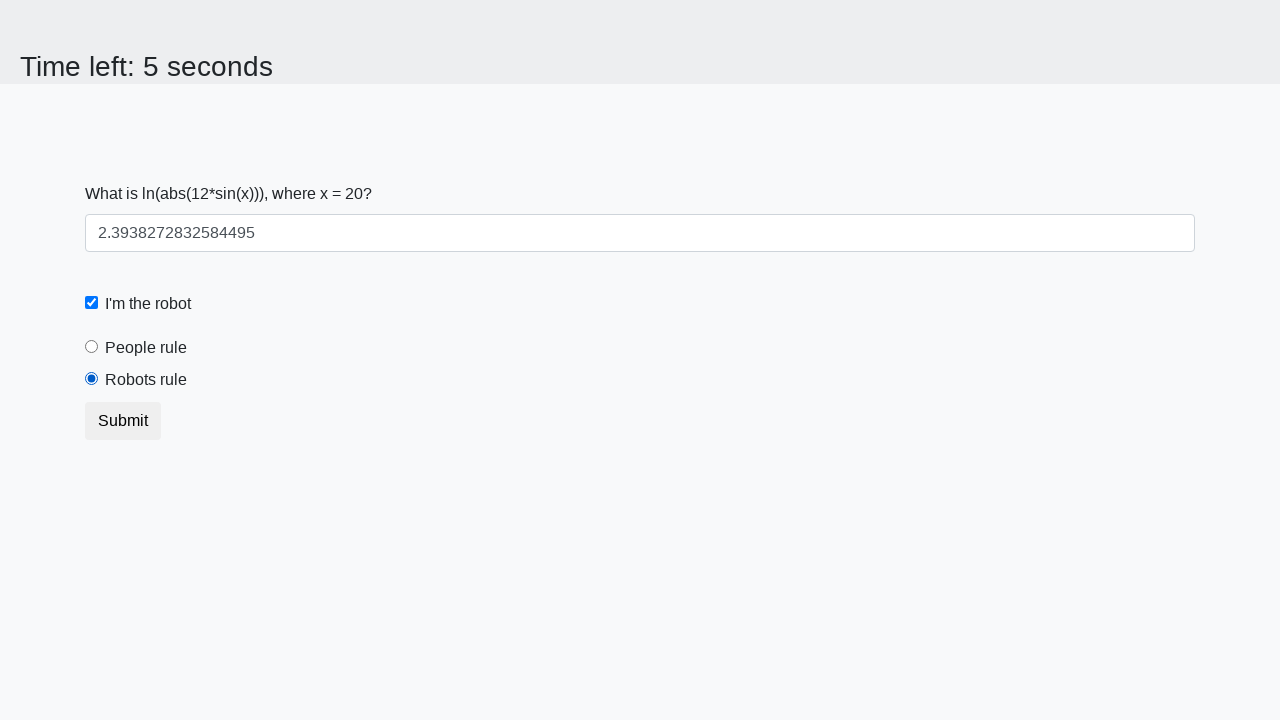

Clicked submit button to submit the form at (123, 421) on .btn.btn-default
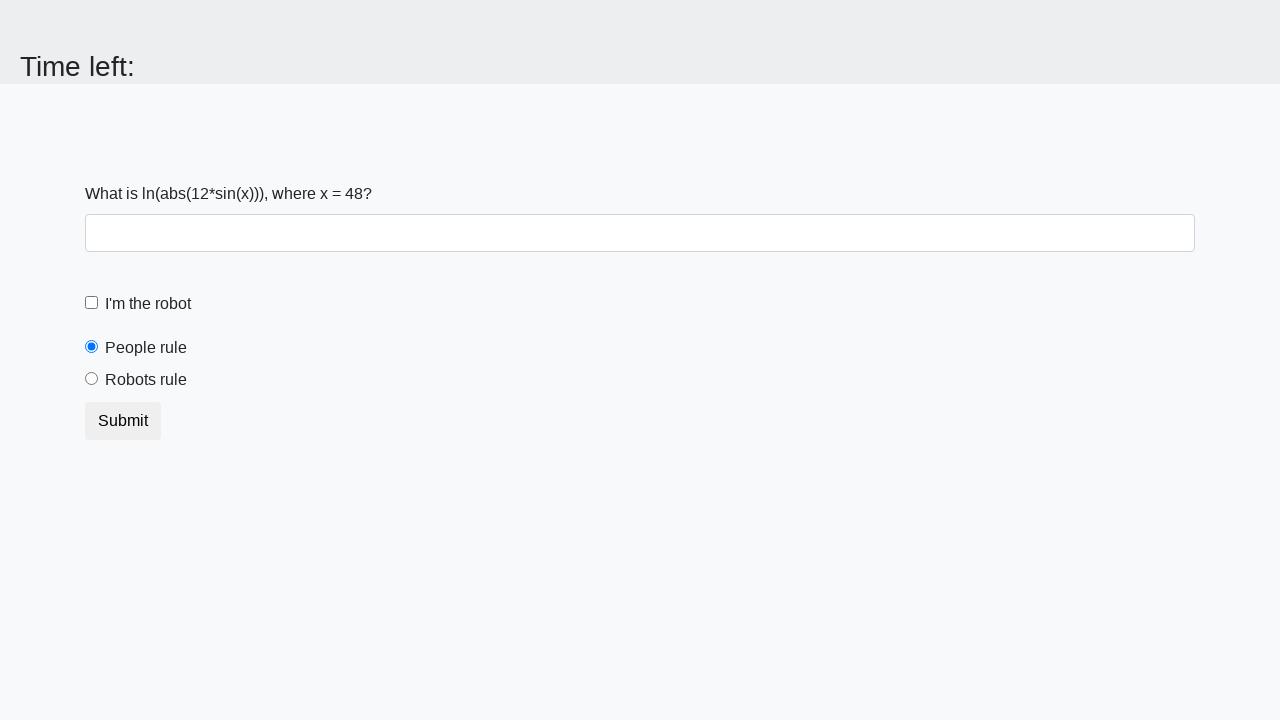

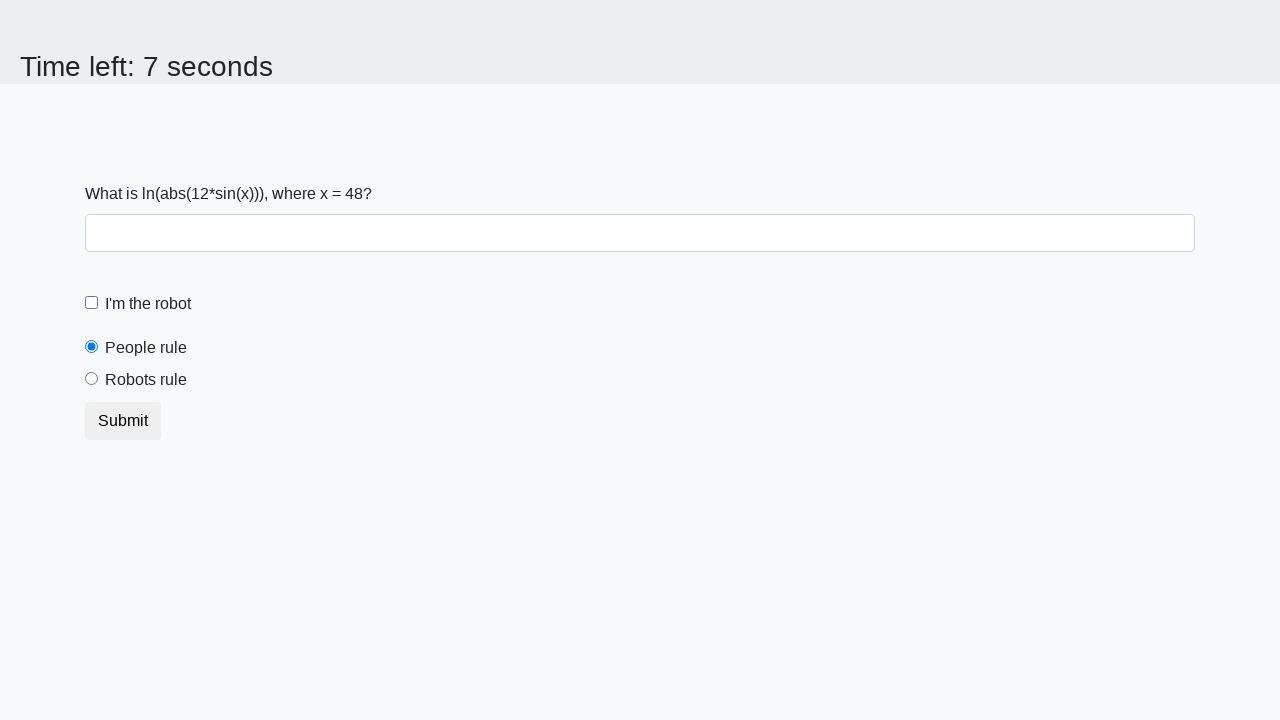